Tests a ChiliPiper booking form by filling in contact information (first name, last name, email, phone), submitting the form, clicking "Schedule a meeting", and then navigating through the calendar to select a day and view available time slots.

Starting URL: https://cincpro.chilipiper.com/concierge-router/link/lp-request-a-demo-agent-advice

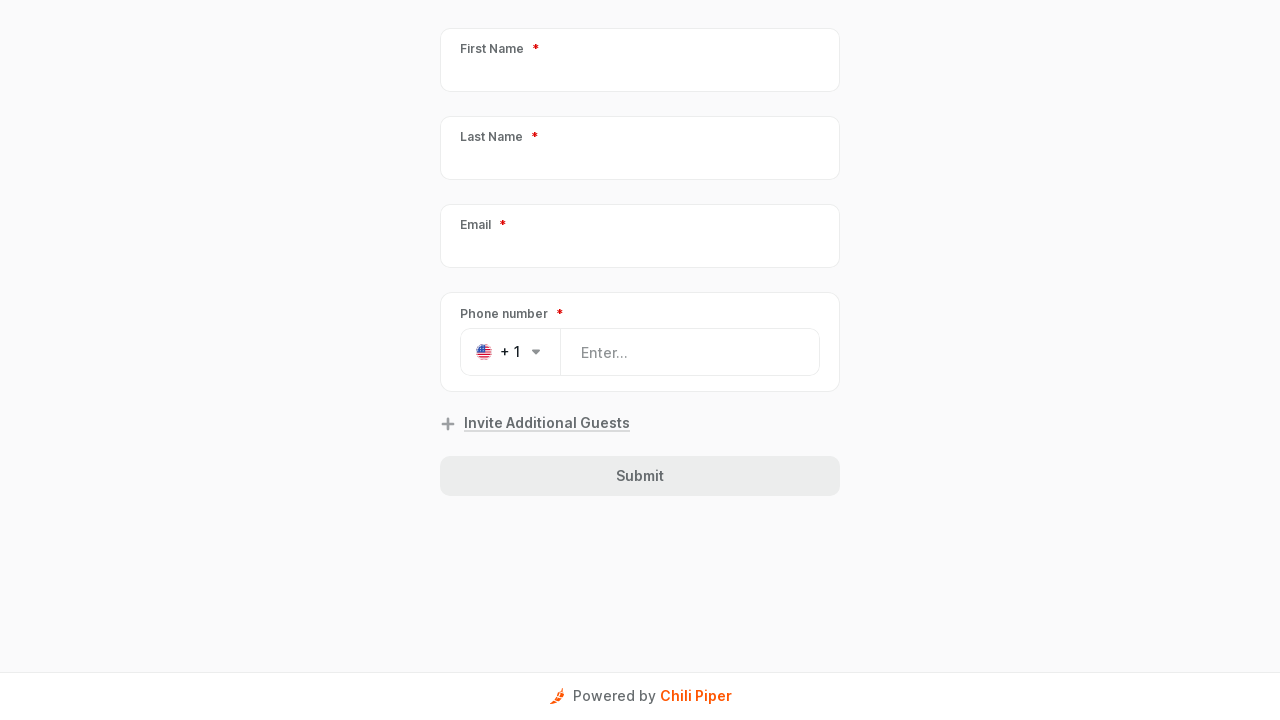

Waited 700ms for form to load
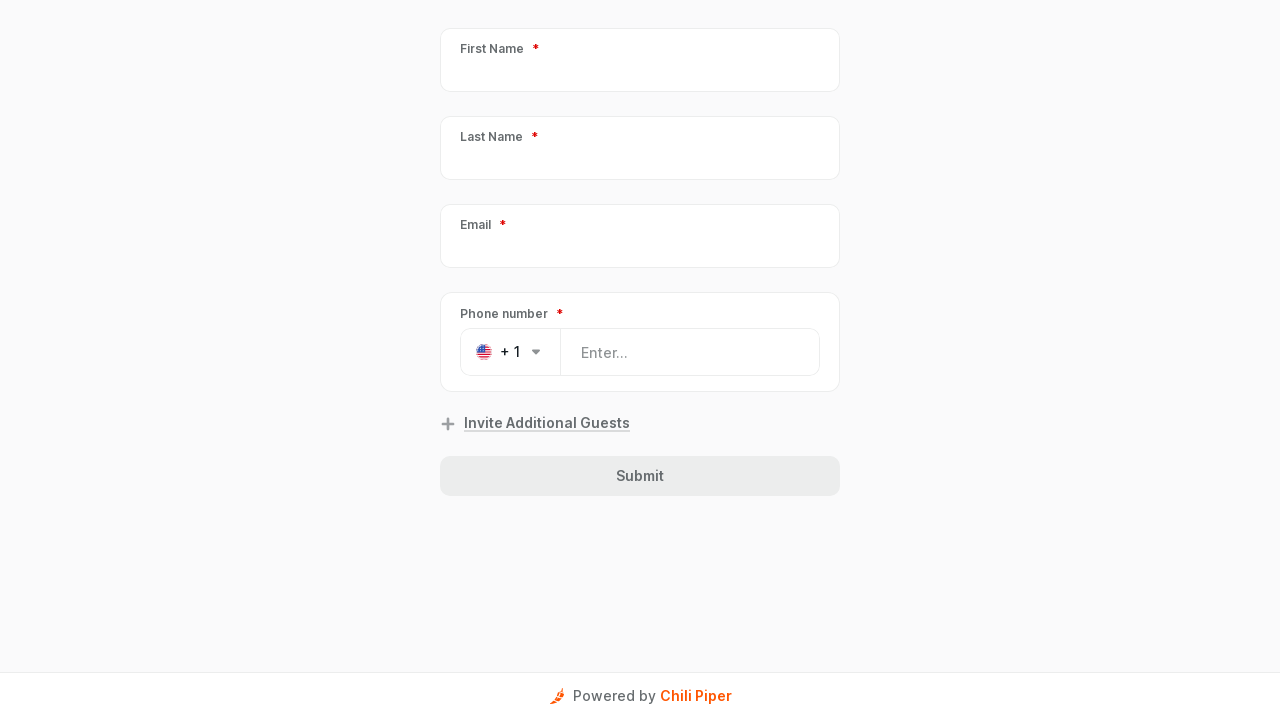

Form elements loaded
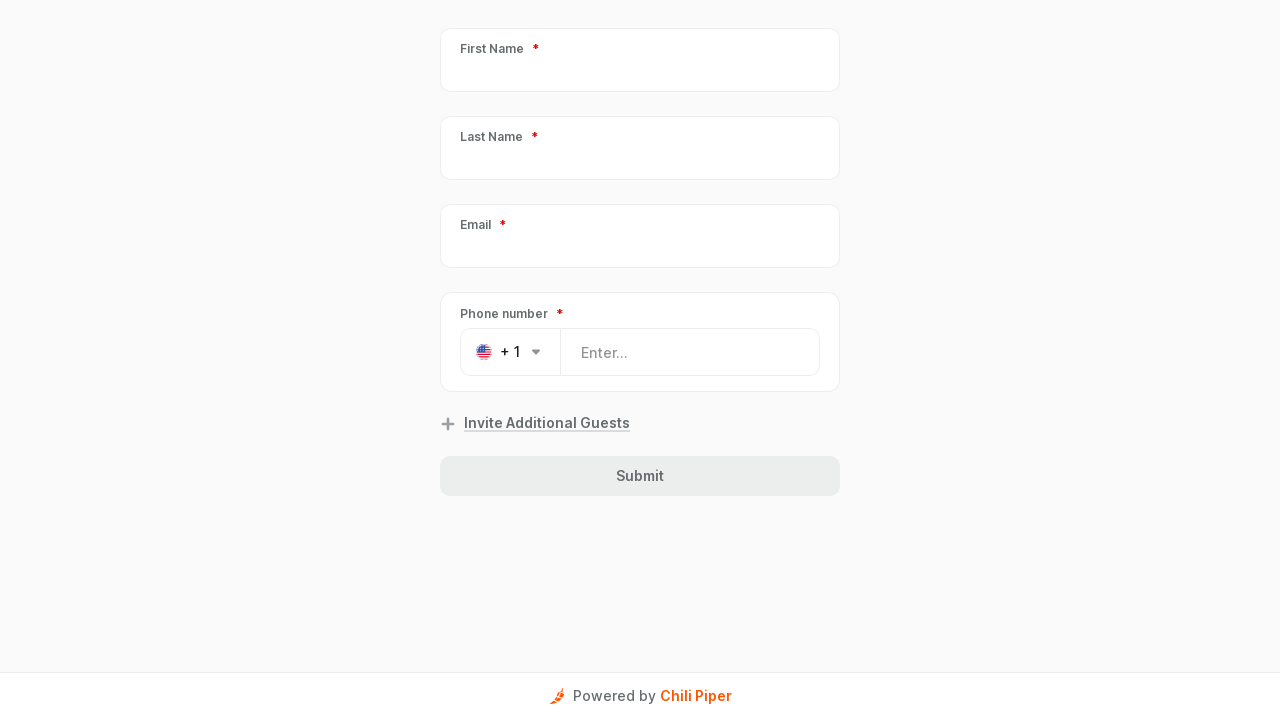

Filled first name field with 'Michael' using selector: [data-test-id="GuestFormField-PersonFirstName"] on [data-test-id="GuestFormField-PersonFirstName"]
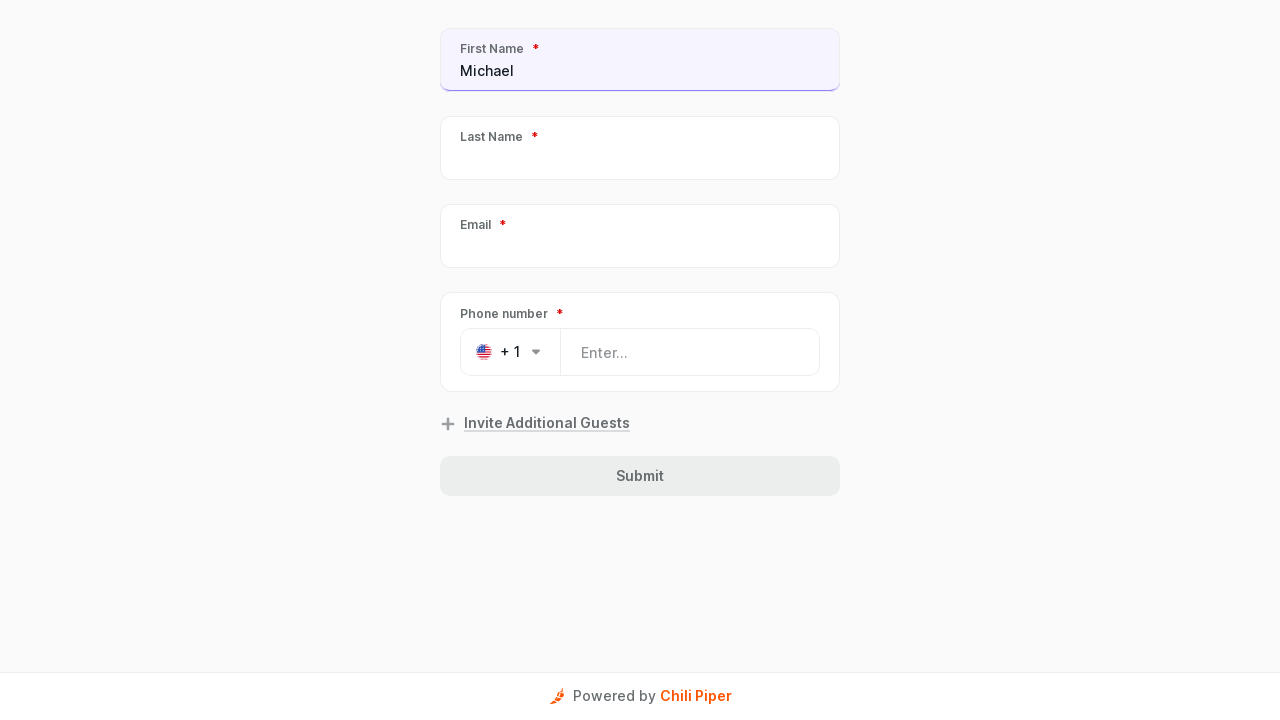

Filled last name field with 'Thompson' using selector: [data-test-id="GuestFormField-PersonLastName"] on [data-test-id="GuestFormField-PersonLastName"]
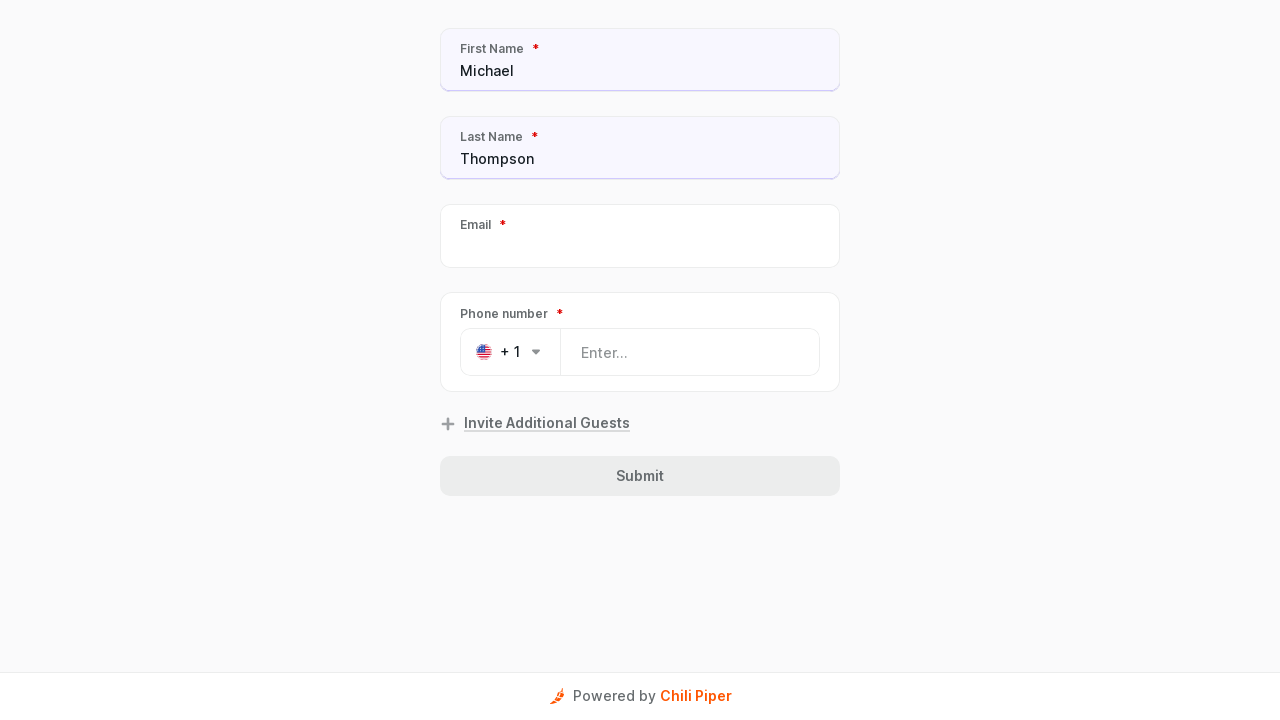

Filled email field with 'mthompson.demo@example.com' using selector: [data-test-id="GuestFormField-PersonEmail"] on [data-test-id="GuestFormField-PersonEmail"]
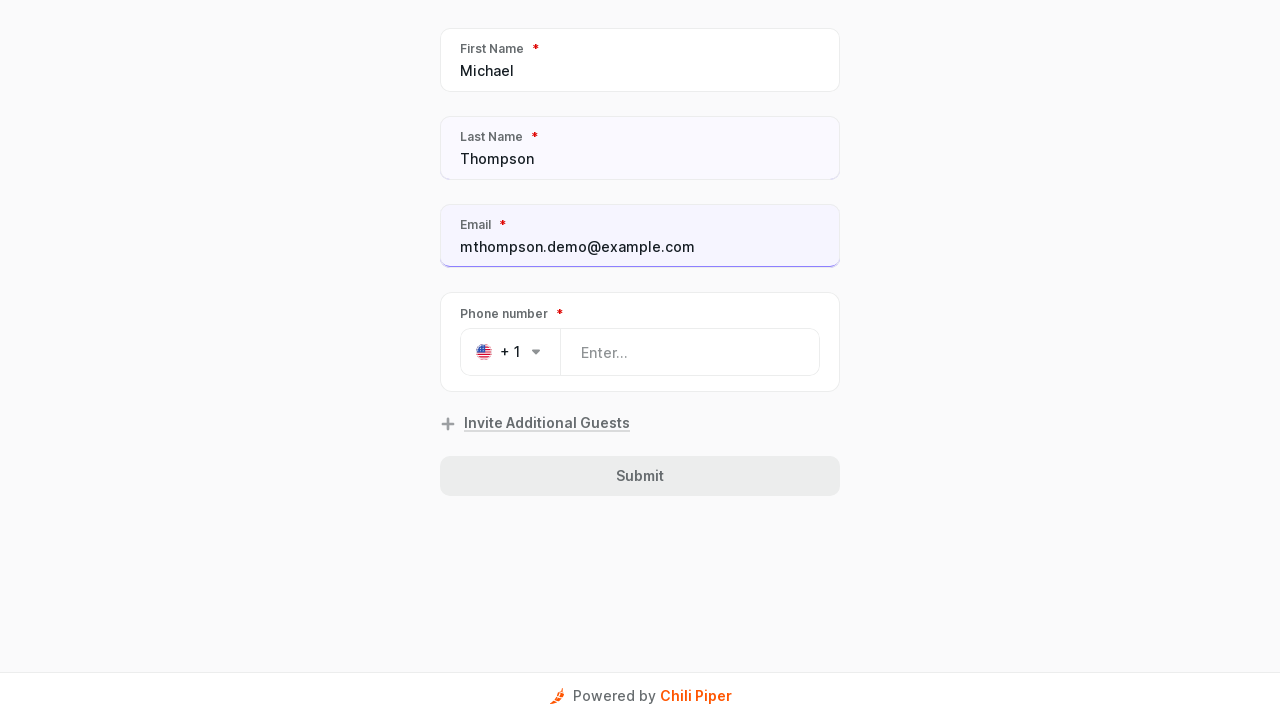

Filled phone field with '5551234567' using selector: [data-test-id="PhoneField-input"] on [data-test-id="PhoneField-input"]
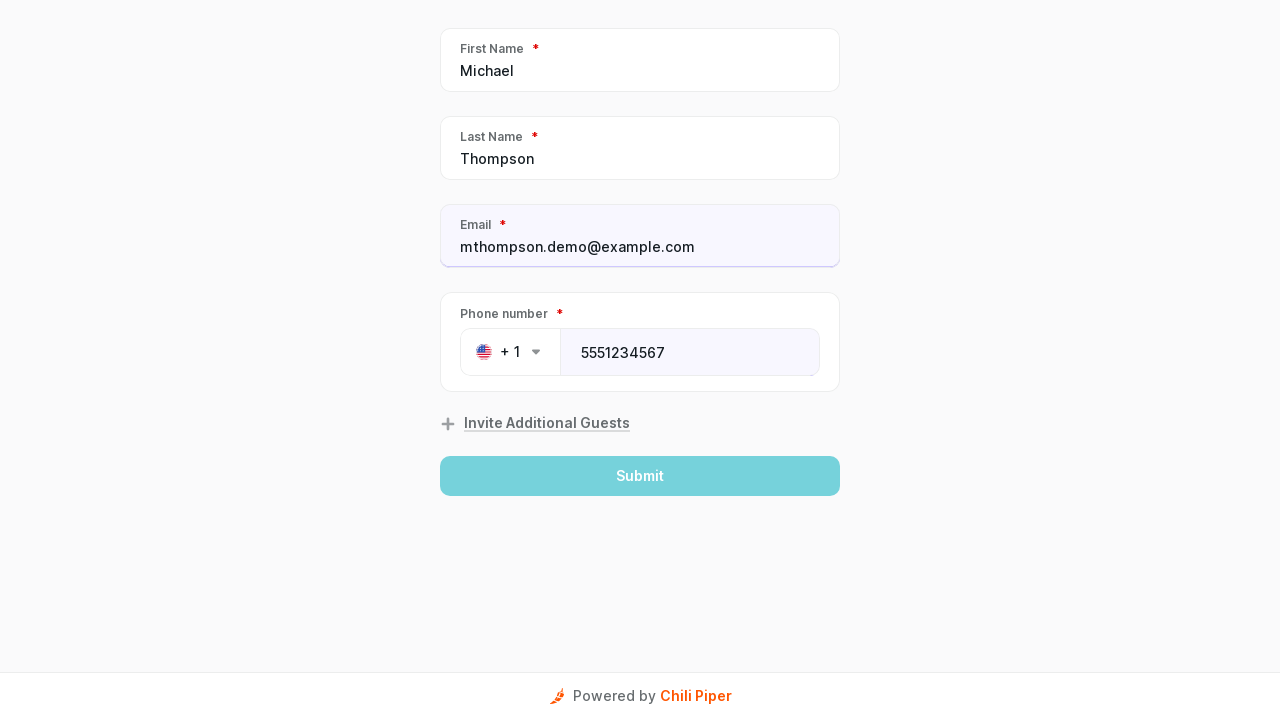

Clicked submit button using selector: button[type="submit"] at (640, 476) on button[type="submit"]
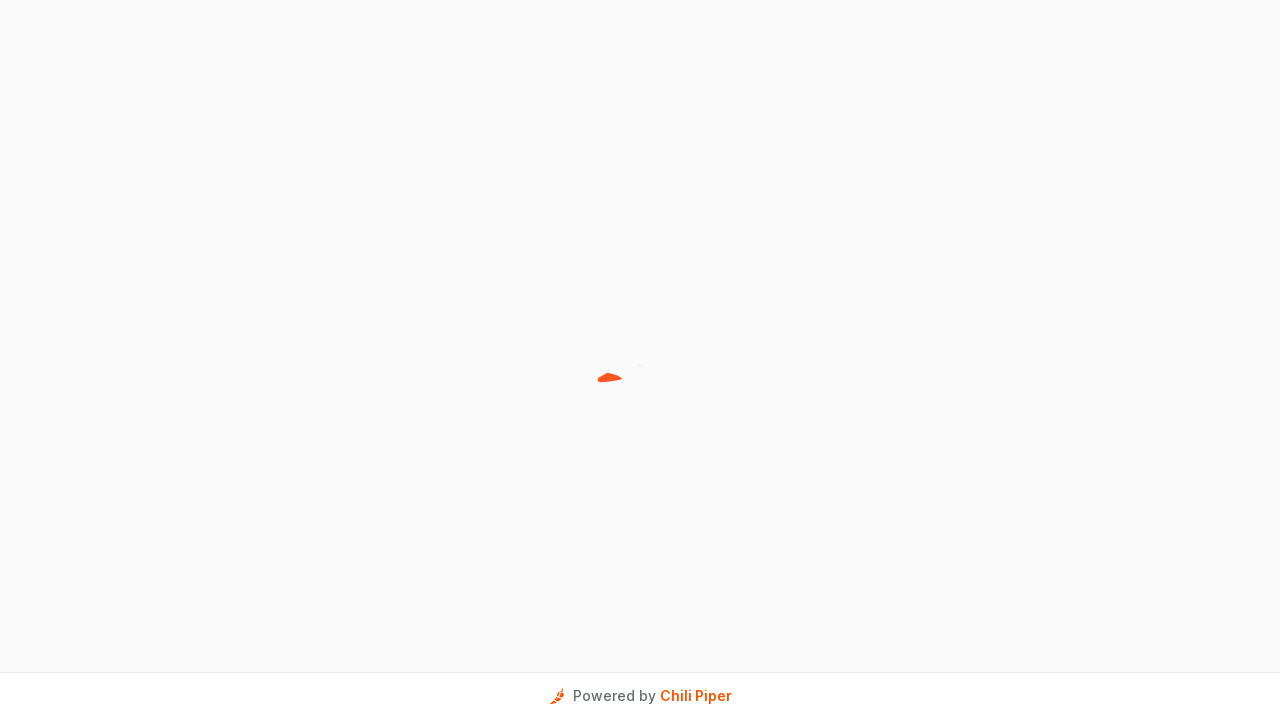

Waited 500ms before looking for Schedule a meeting button
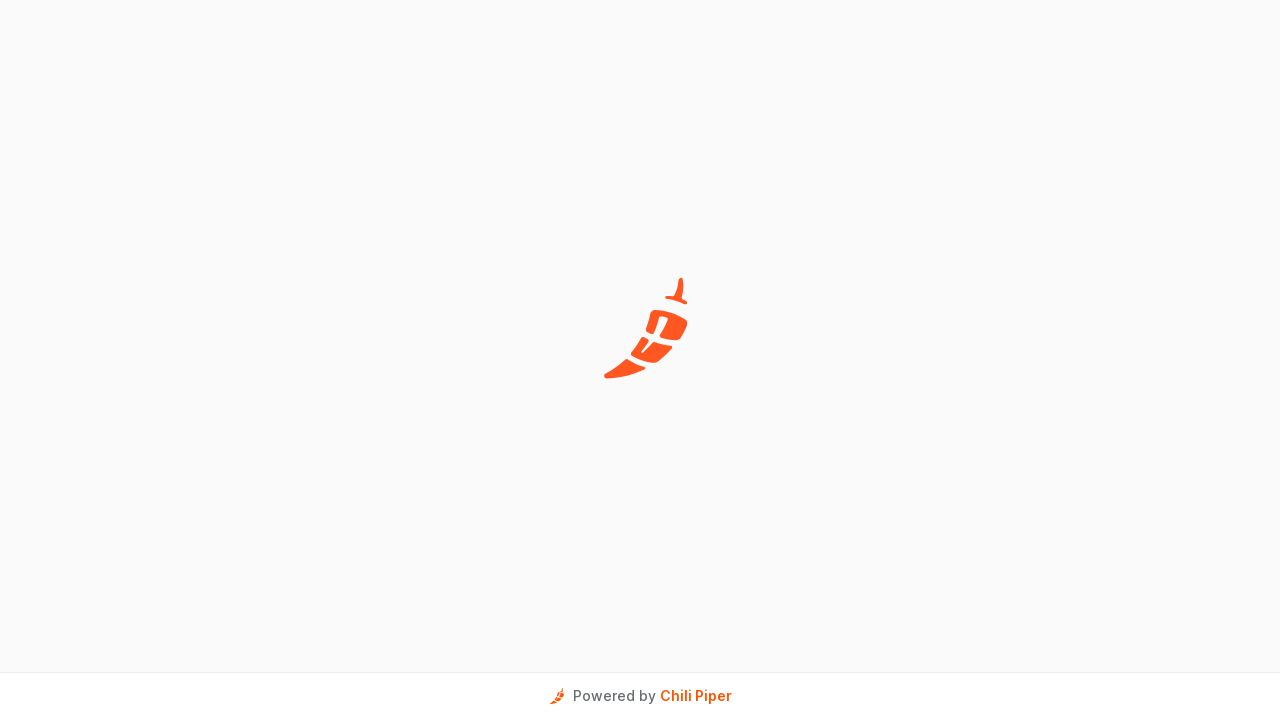

Waited 500ms for calendar to initialize
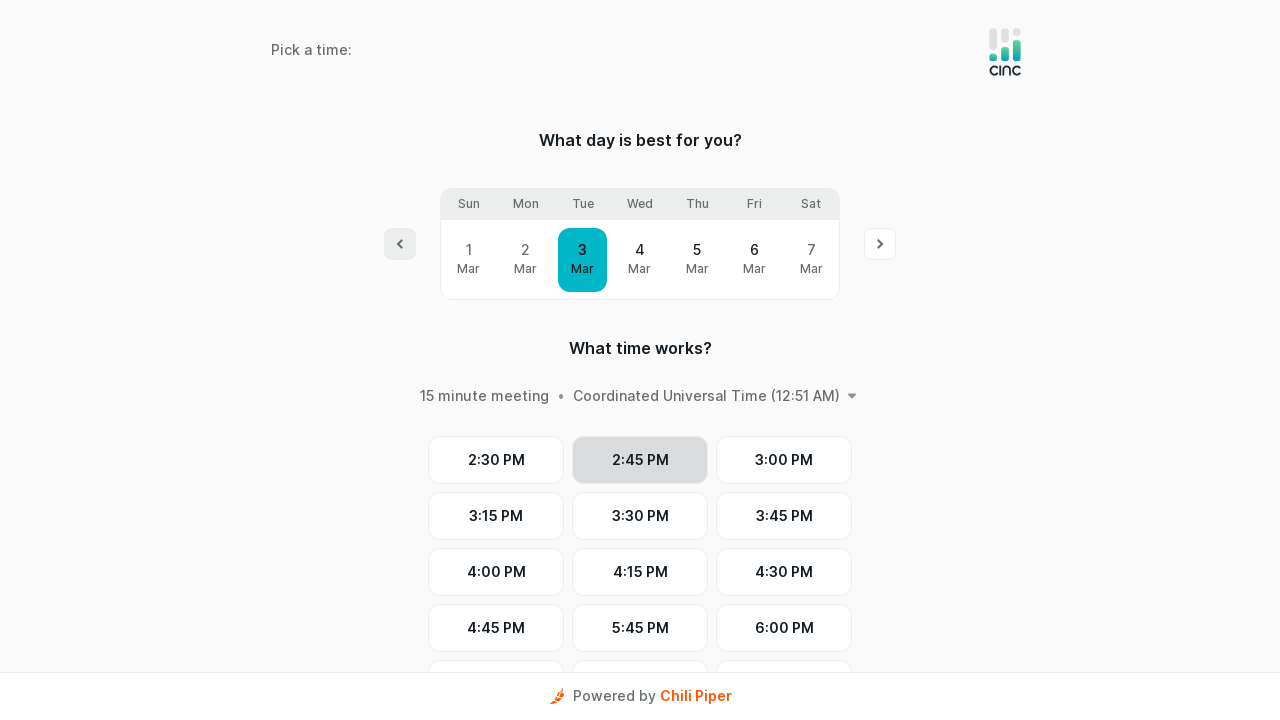

Calendar day buttons loaded
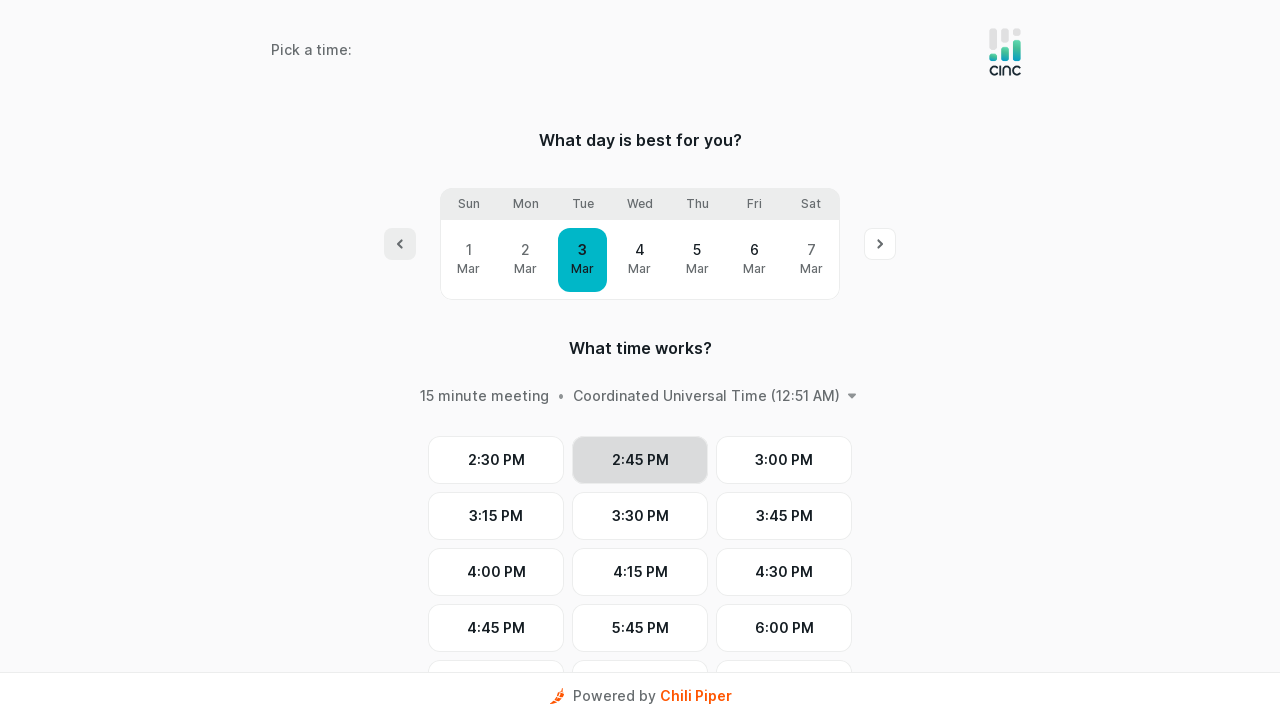

Clicked on an available day in the calendar
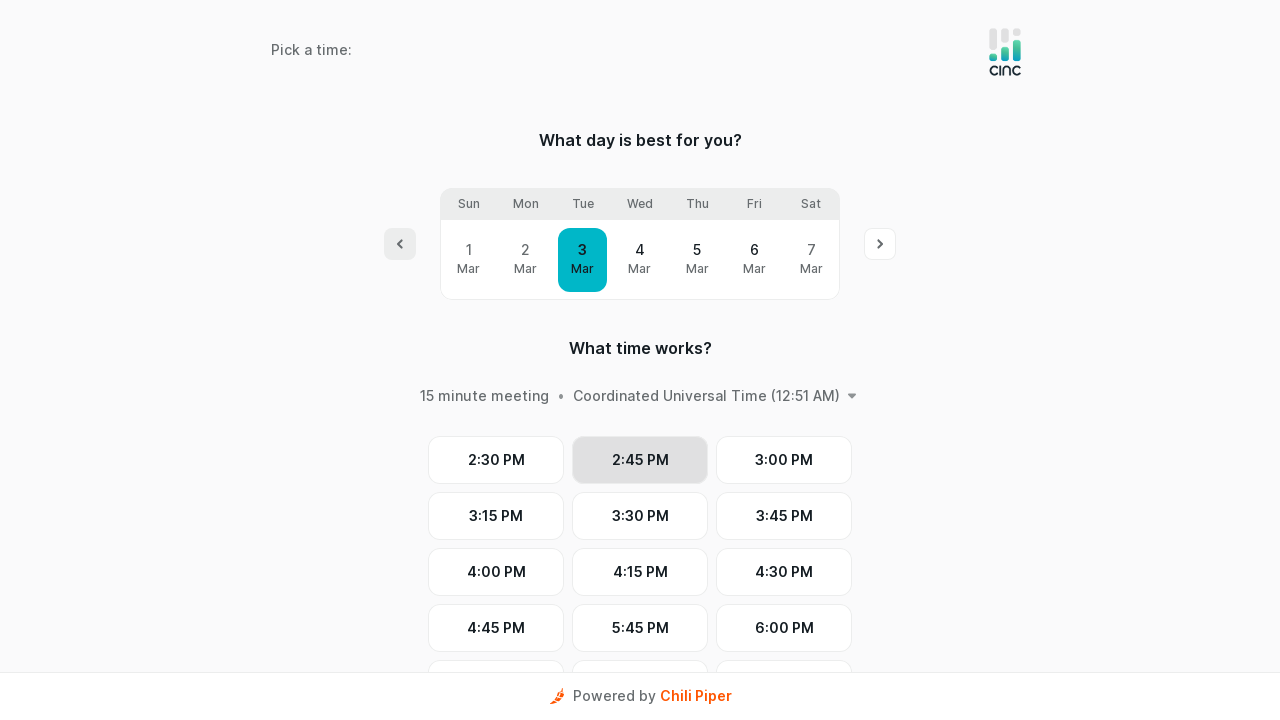

Waited 300ms for time slots to load
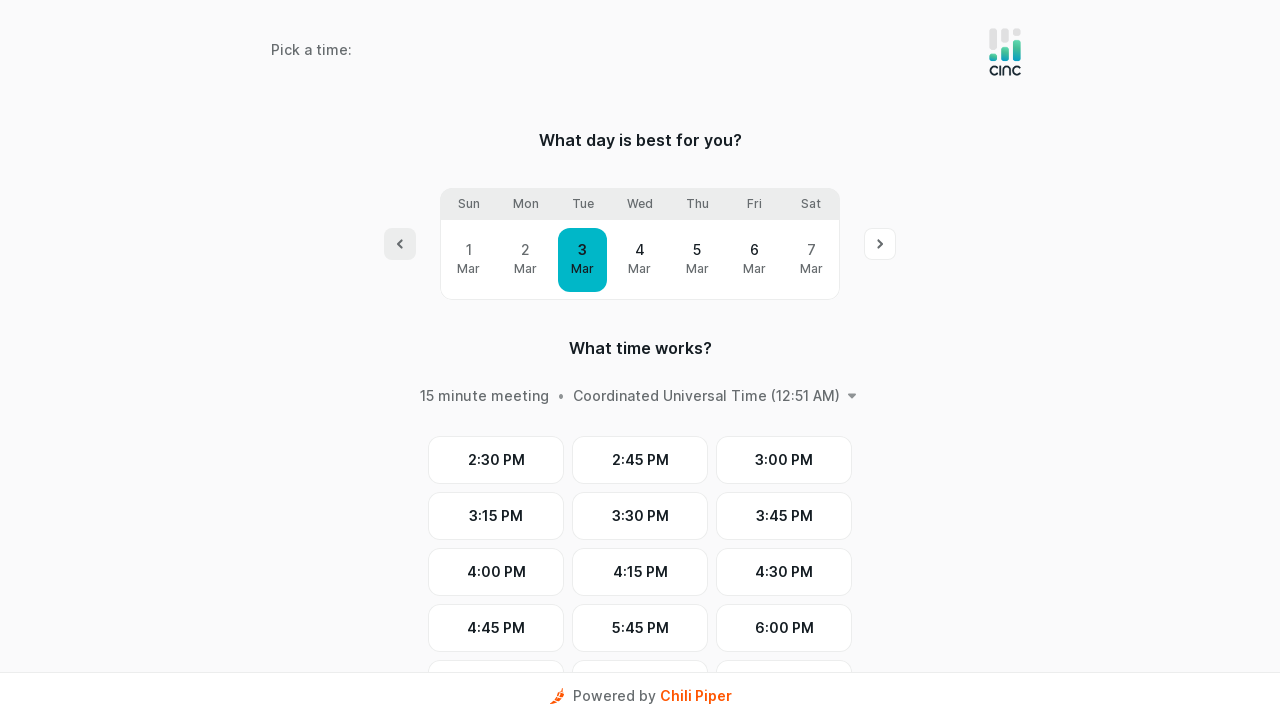

Available time slots are now visible
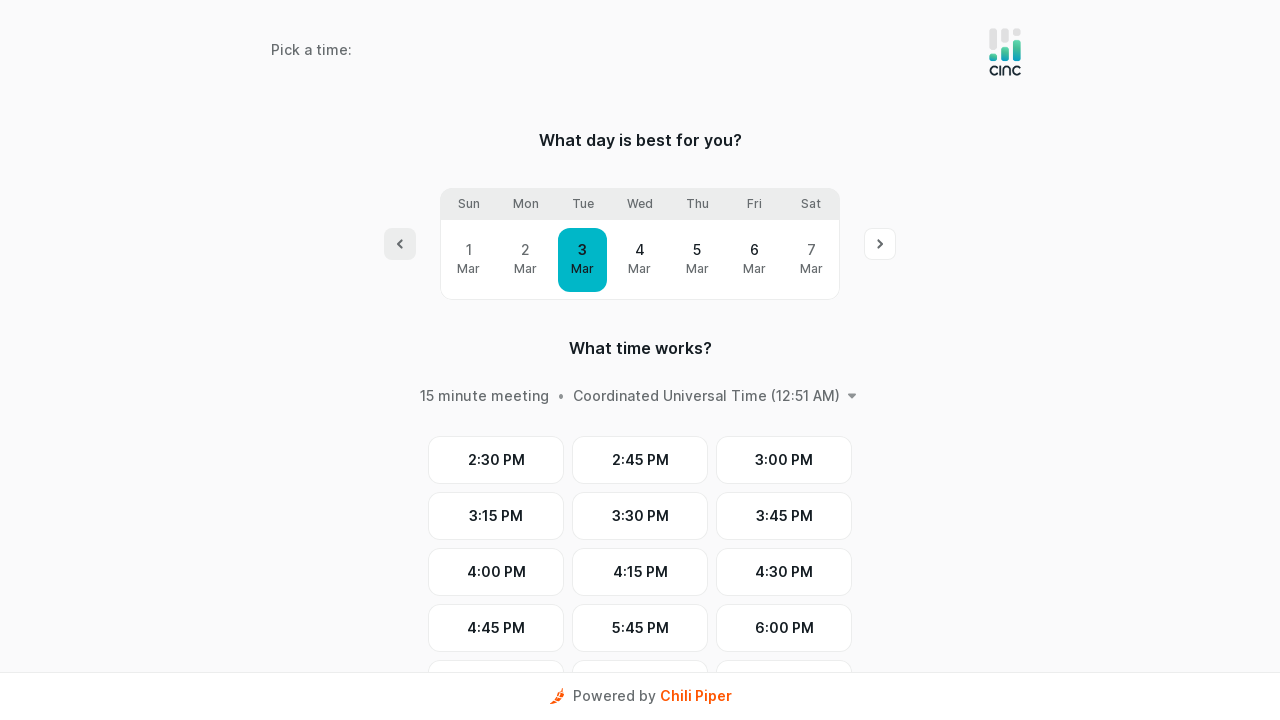

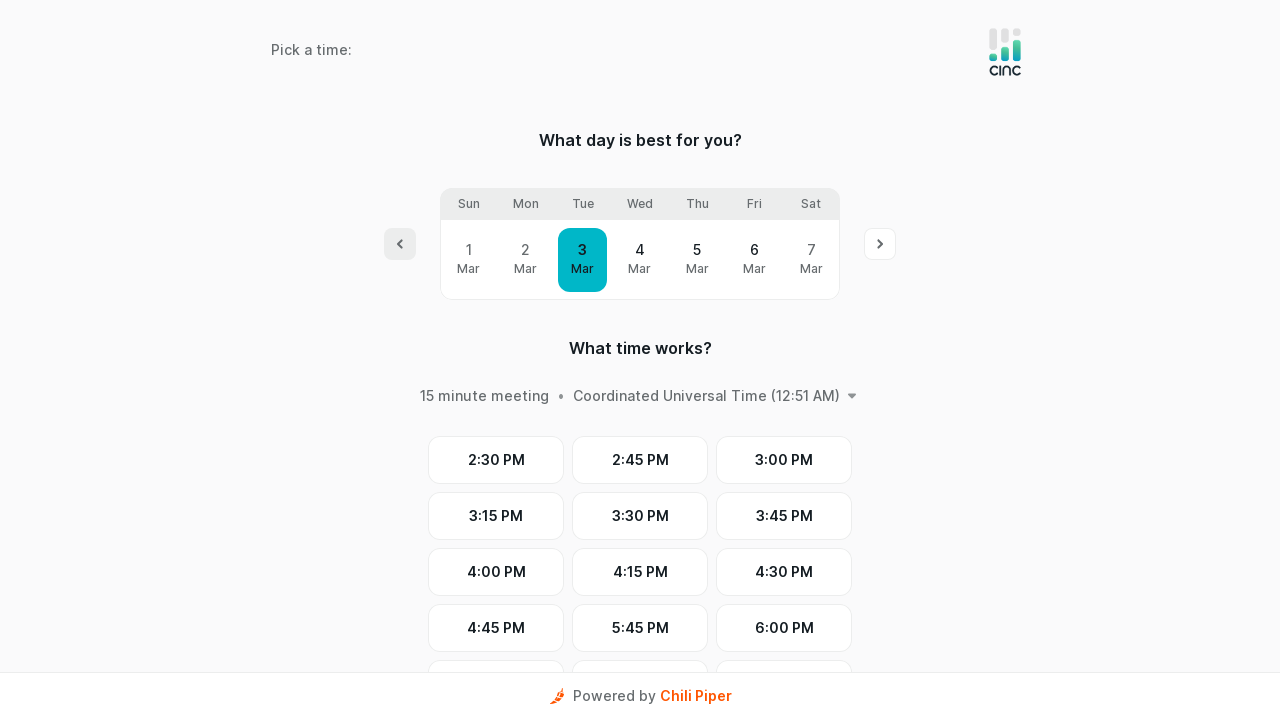